Navigates to a YouTuber's videos page and clicks on the first video thumbnail to play it

Starting URL: https://www.youtube.com/user/PewDiePie/videos

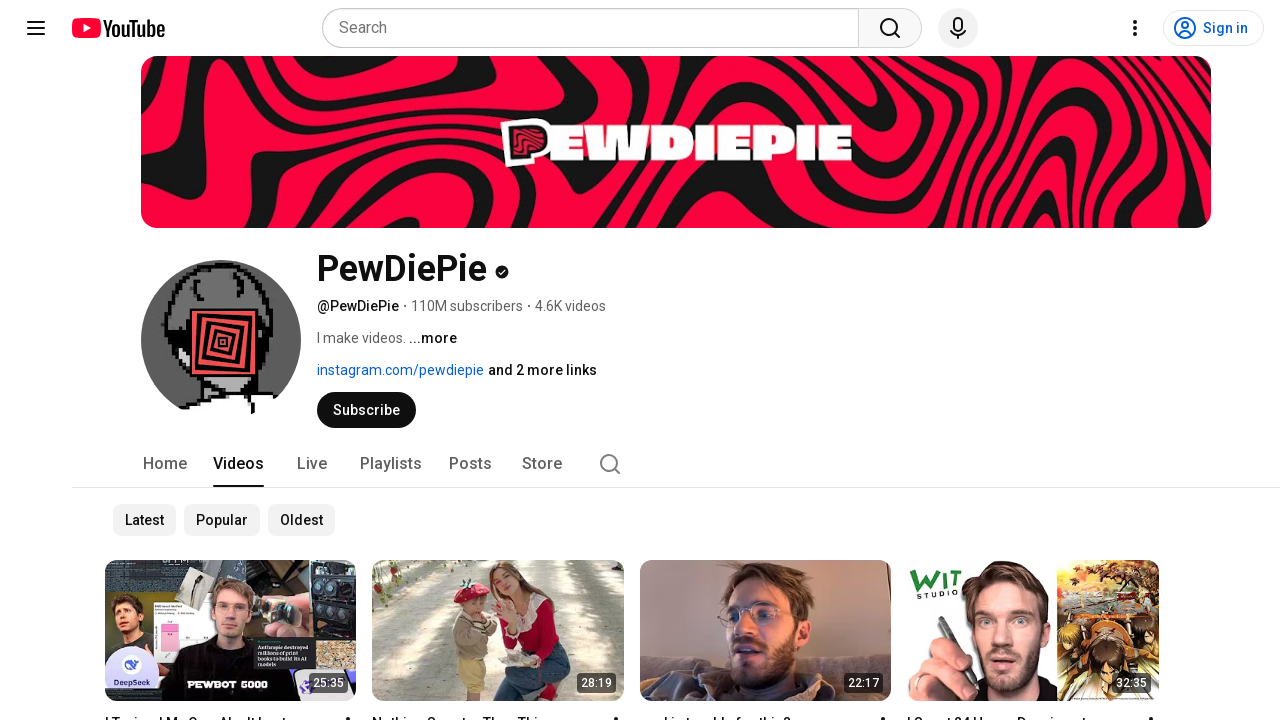

Navigated to PewDiePie's videos page
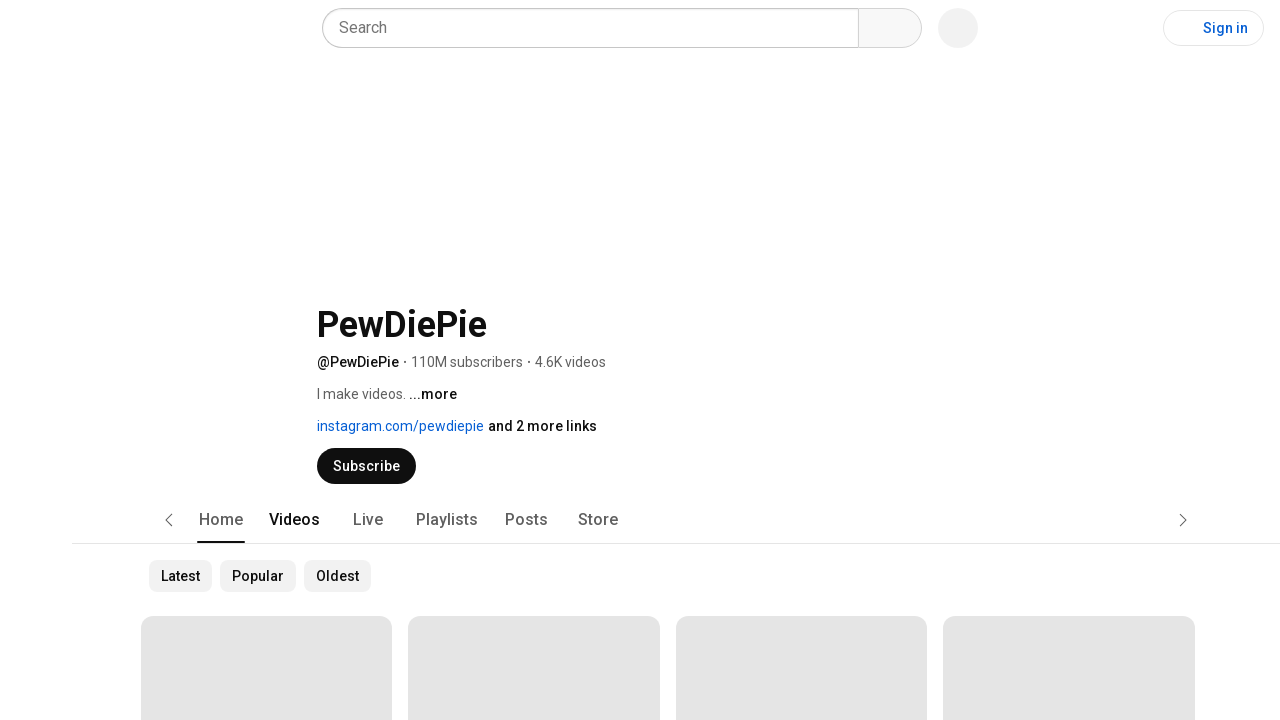

Clicked on the first video thumbnail to play it at (231, 631) on #thumbnail >> nth=0
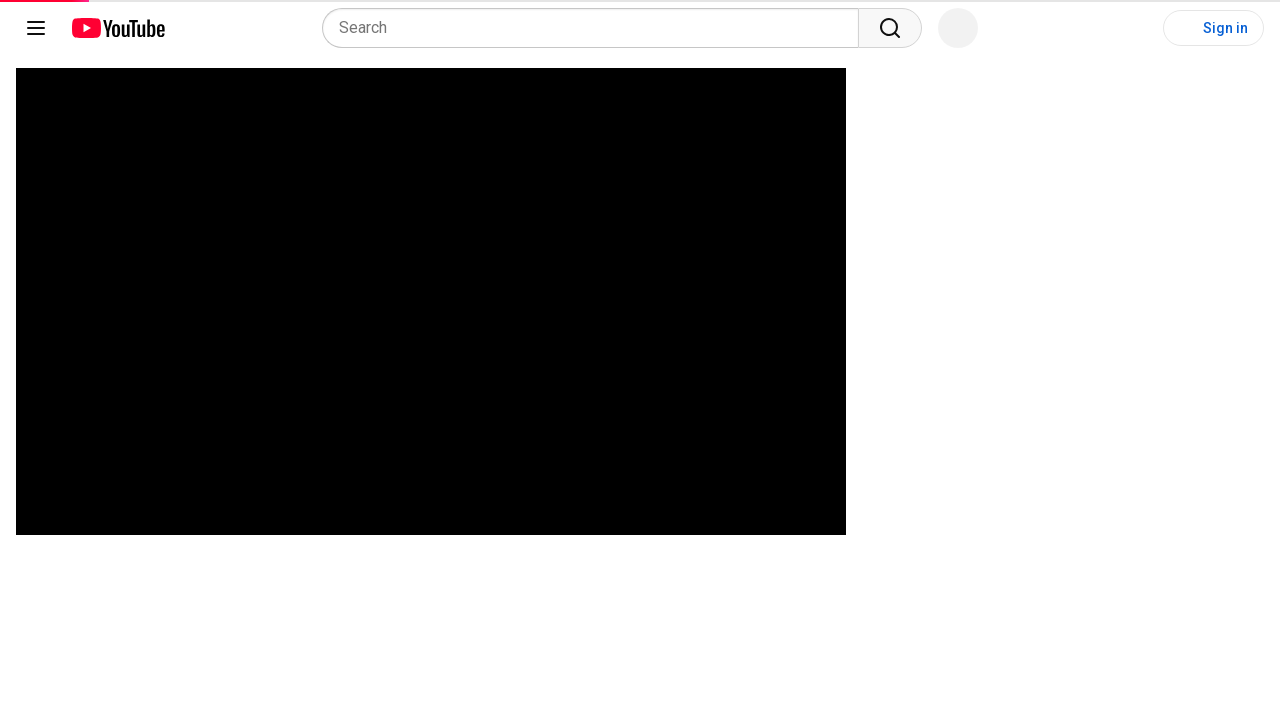

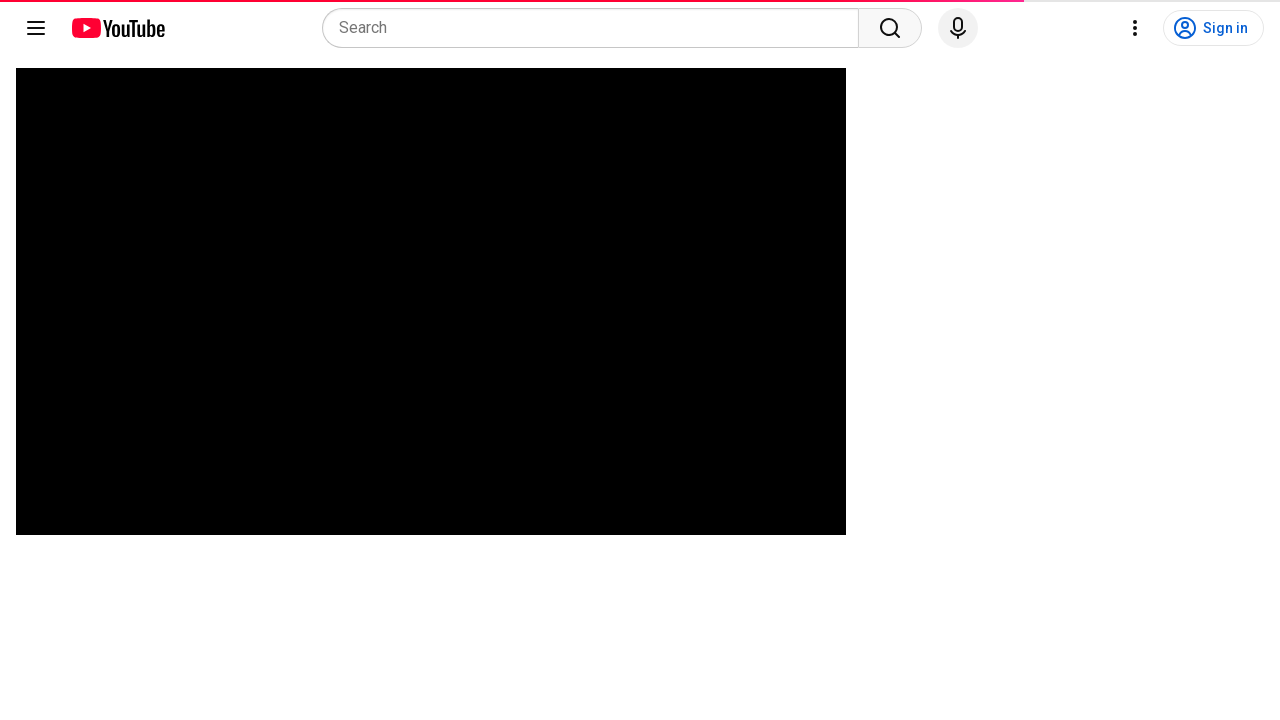